Navigates from one URL to another URL using the navigate method

Starting URL: https://the-internet.herokuapp.com

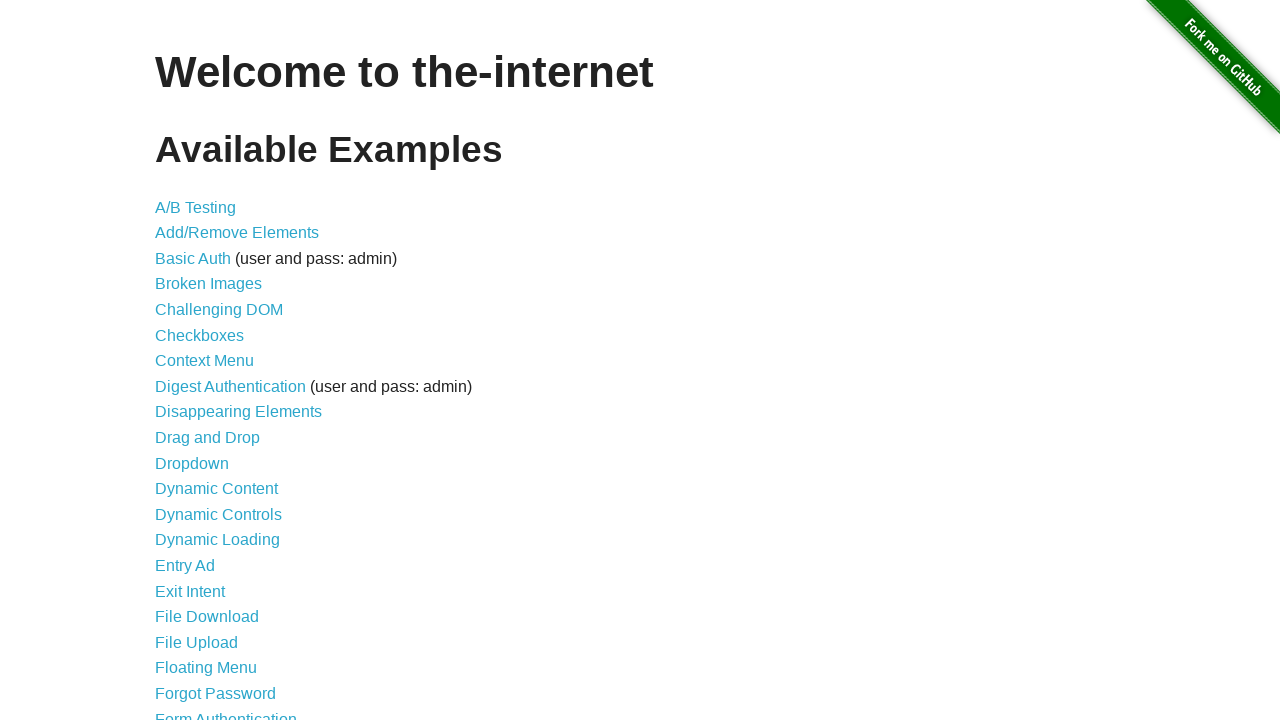

Navigated from https://the-internet.herokuapp.com to https://the-internet.herokuapp.com/login
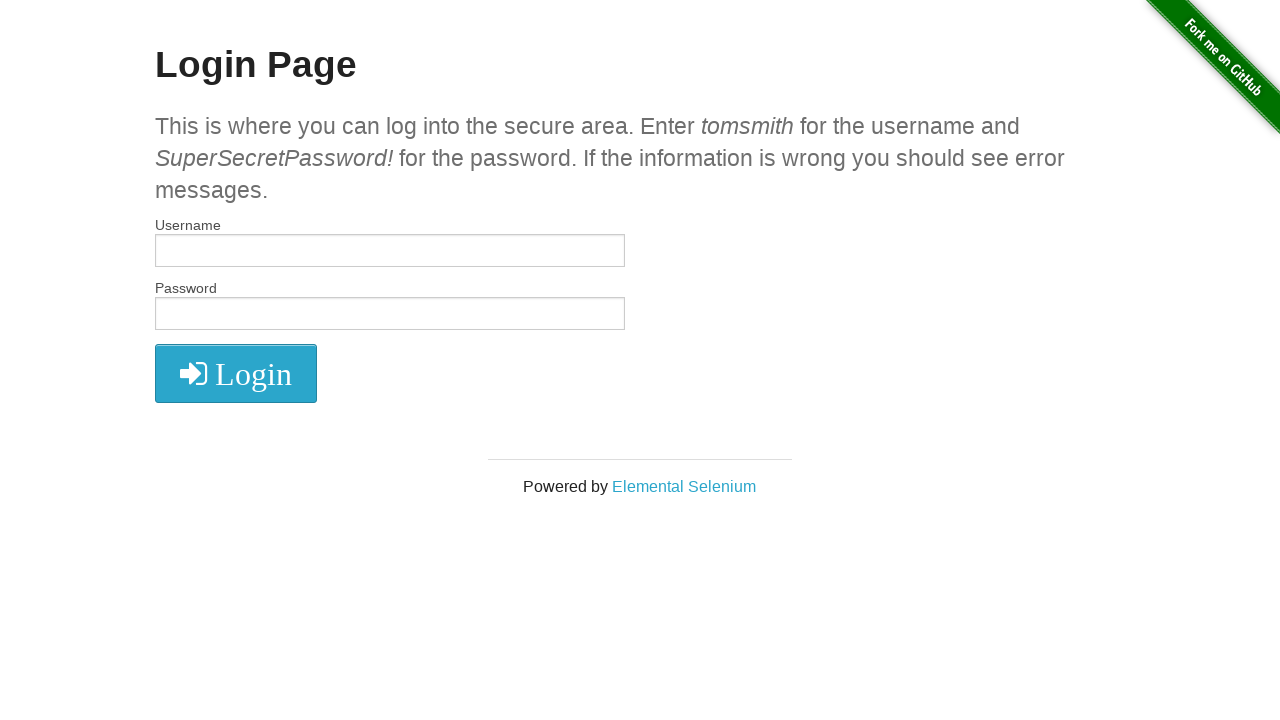

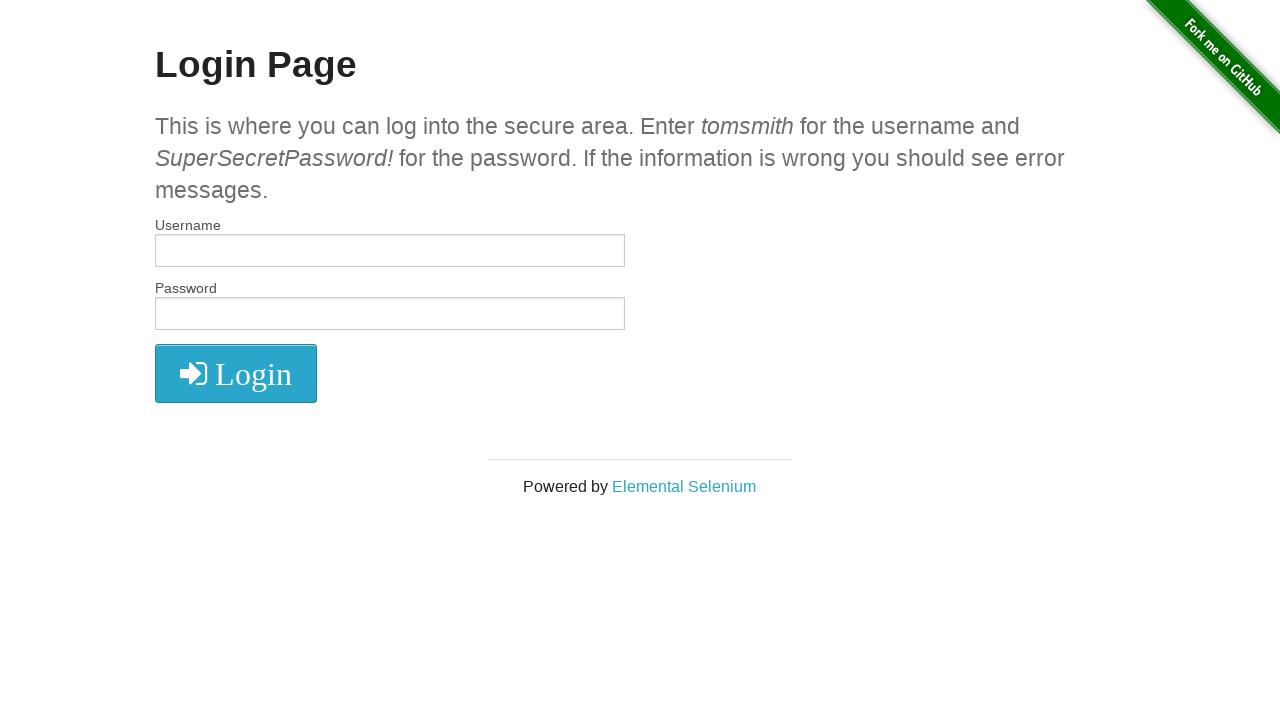